Simple cross-browser test that navigates to seleniumlearn.com website and maximizes the browser window to verify the site loads correctly.

Starting URL: http://www.seleniumlearn.com

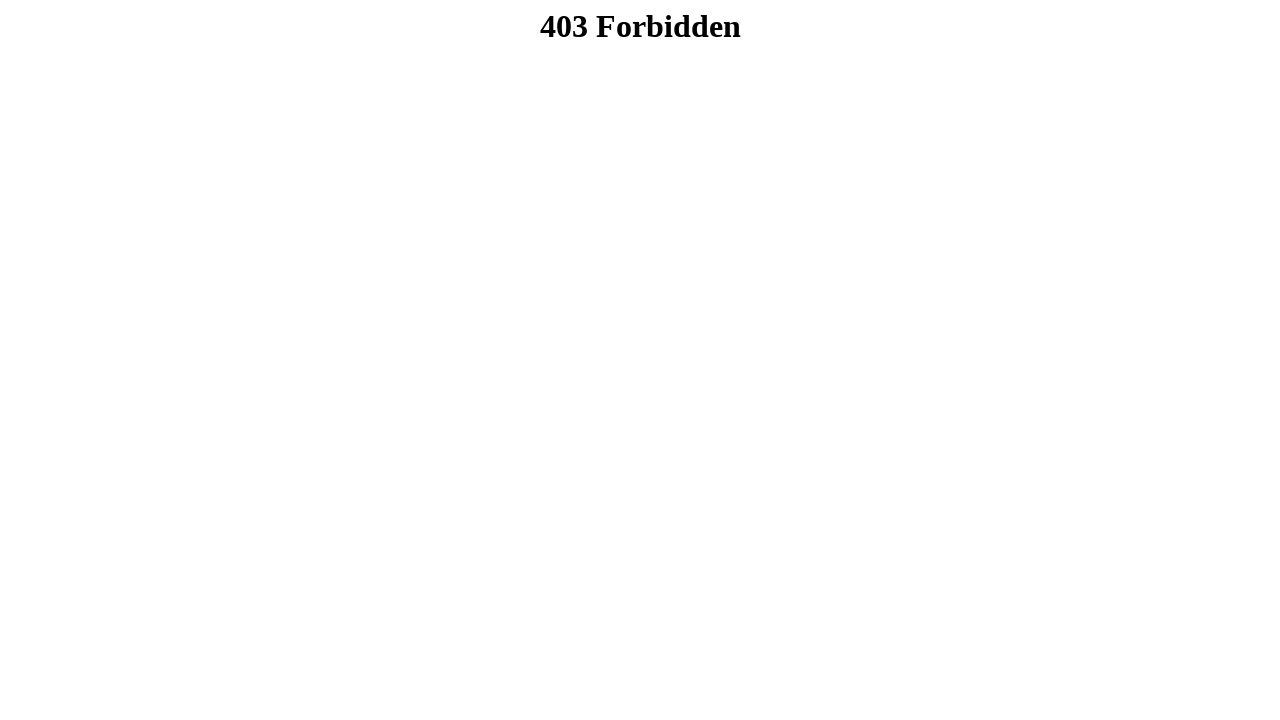

Set viewport size to 1920x1080
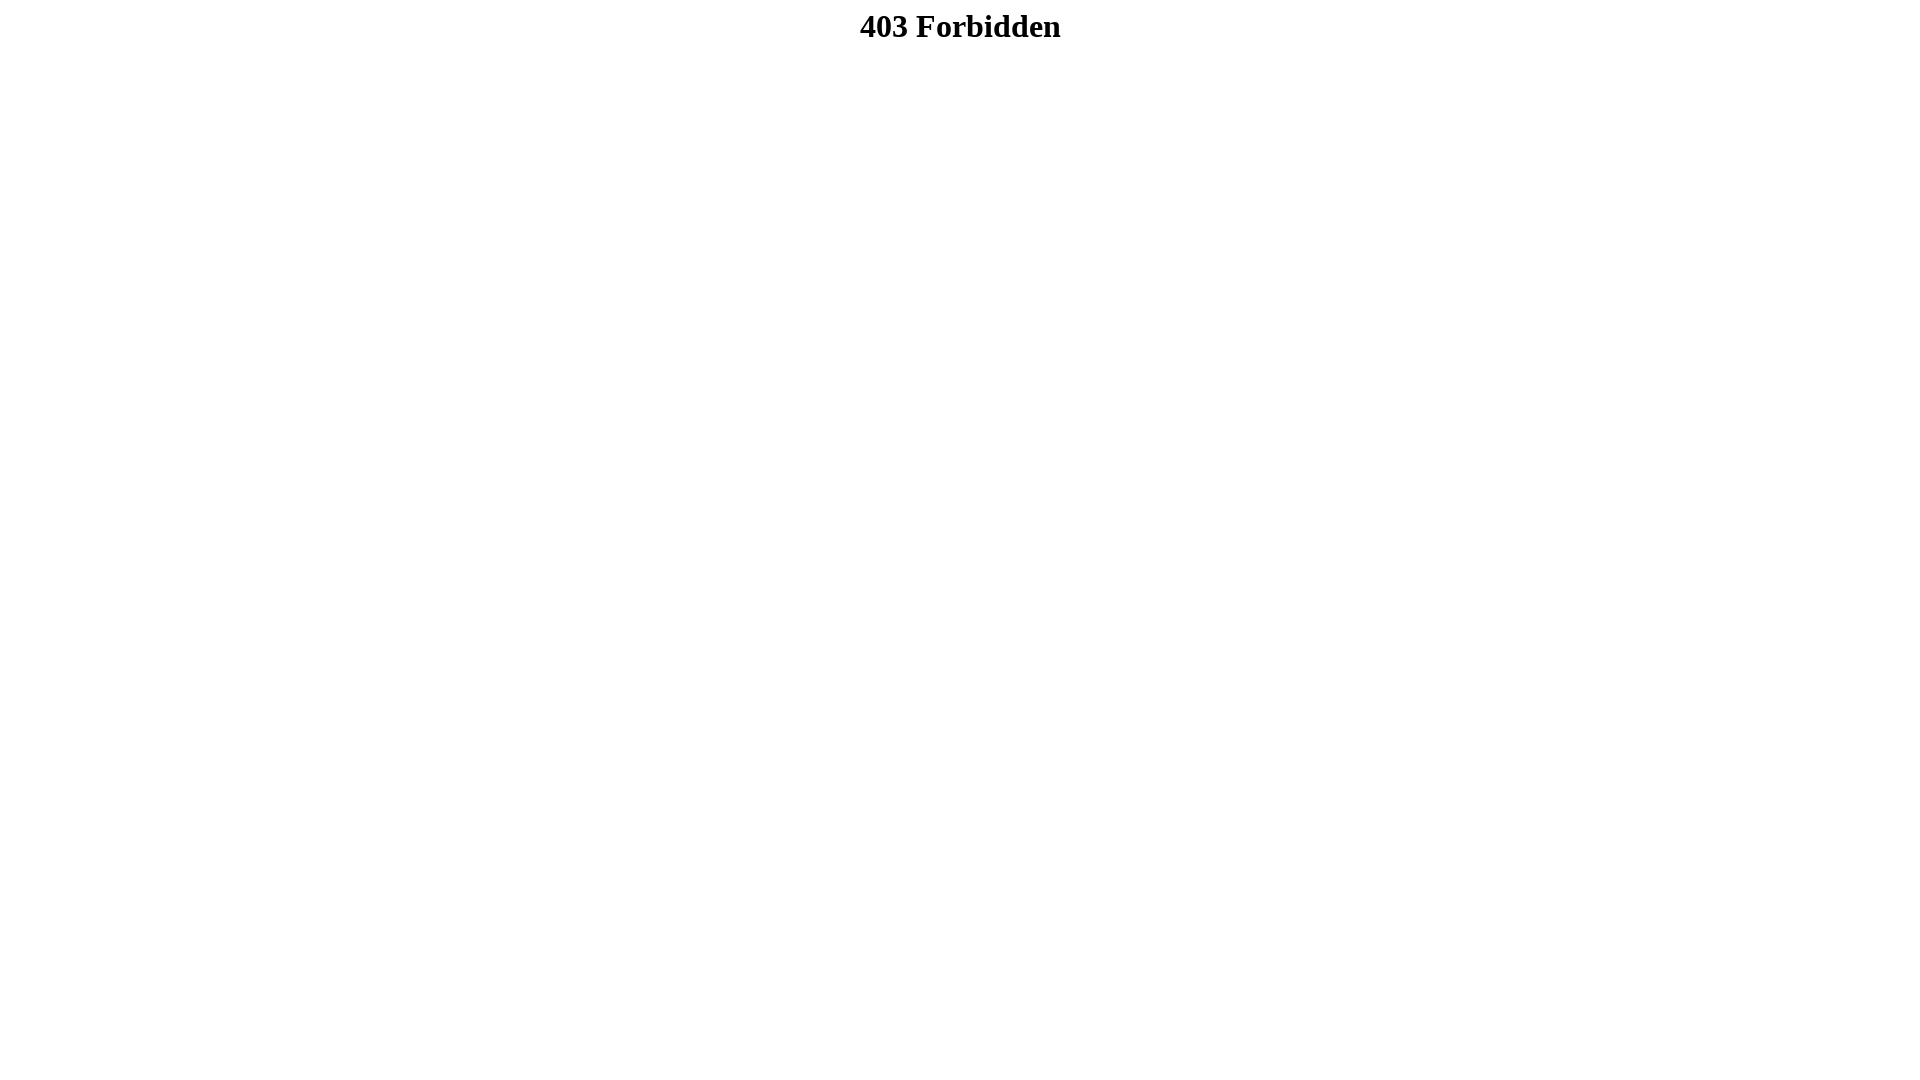

Page fully loaded
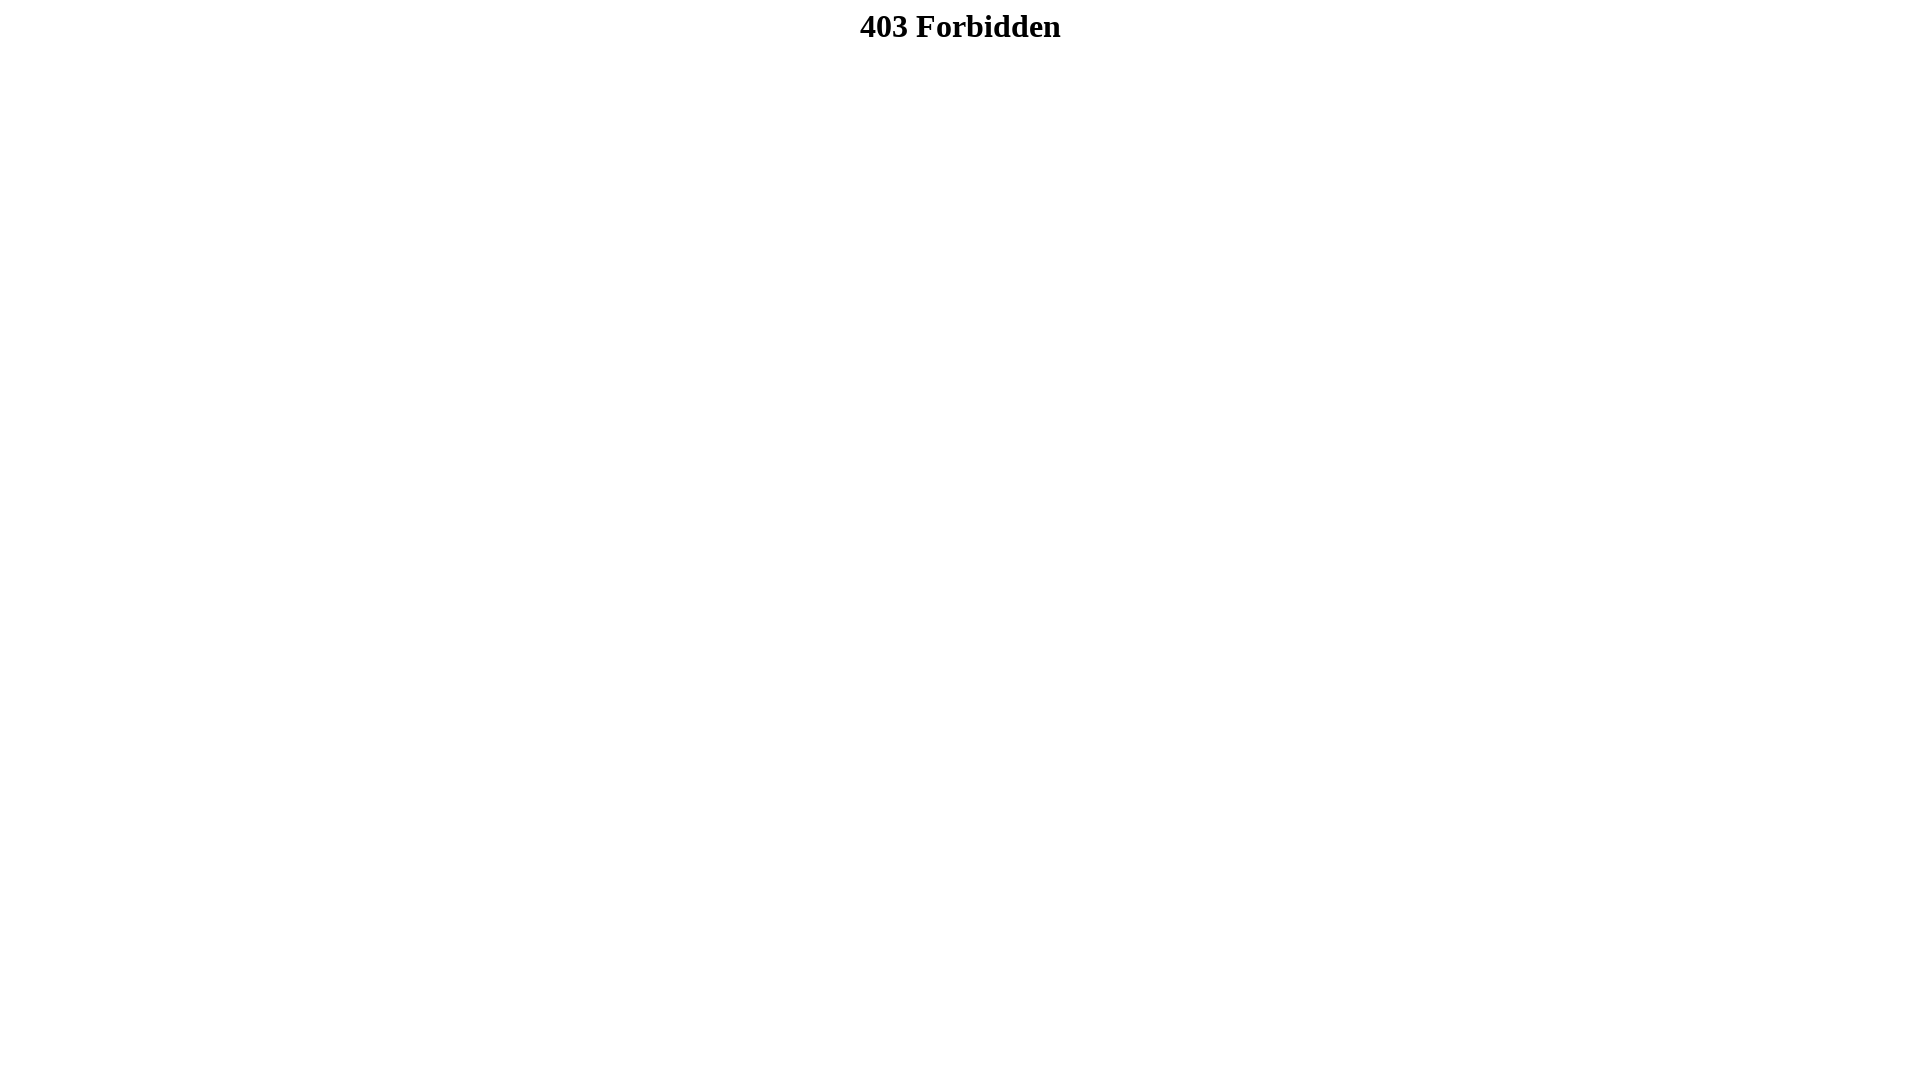

Waited 2 seconds for content to be visible
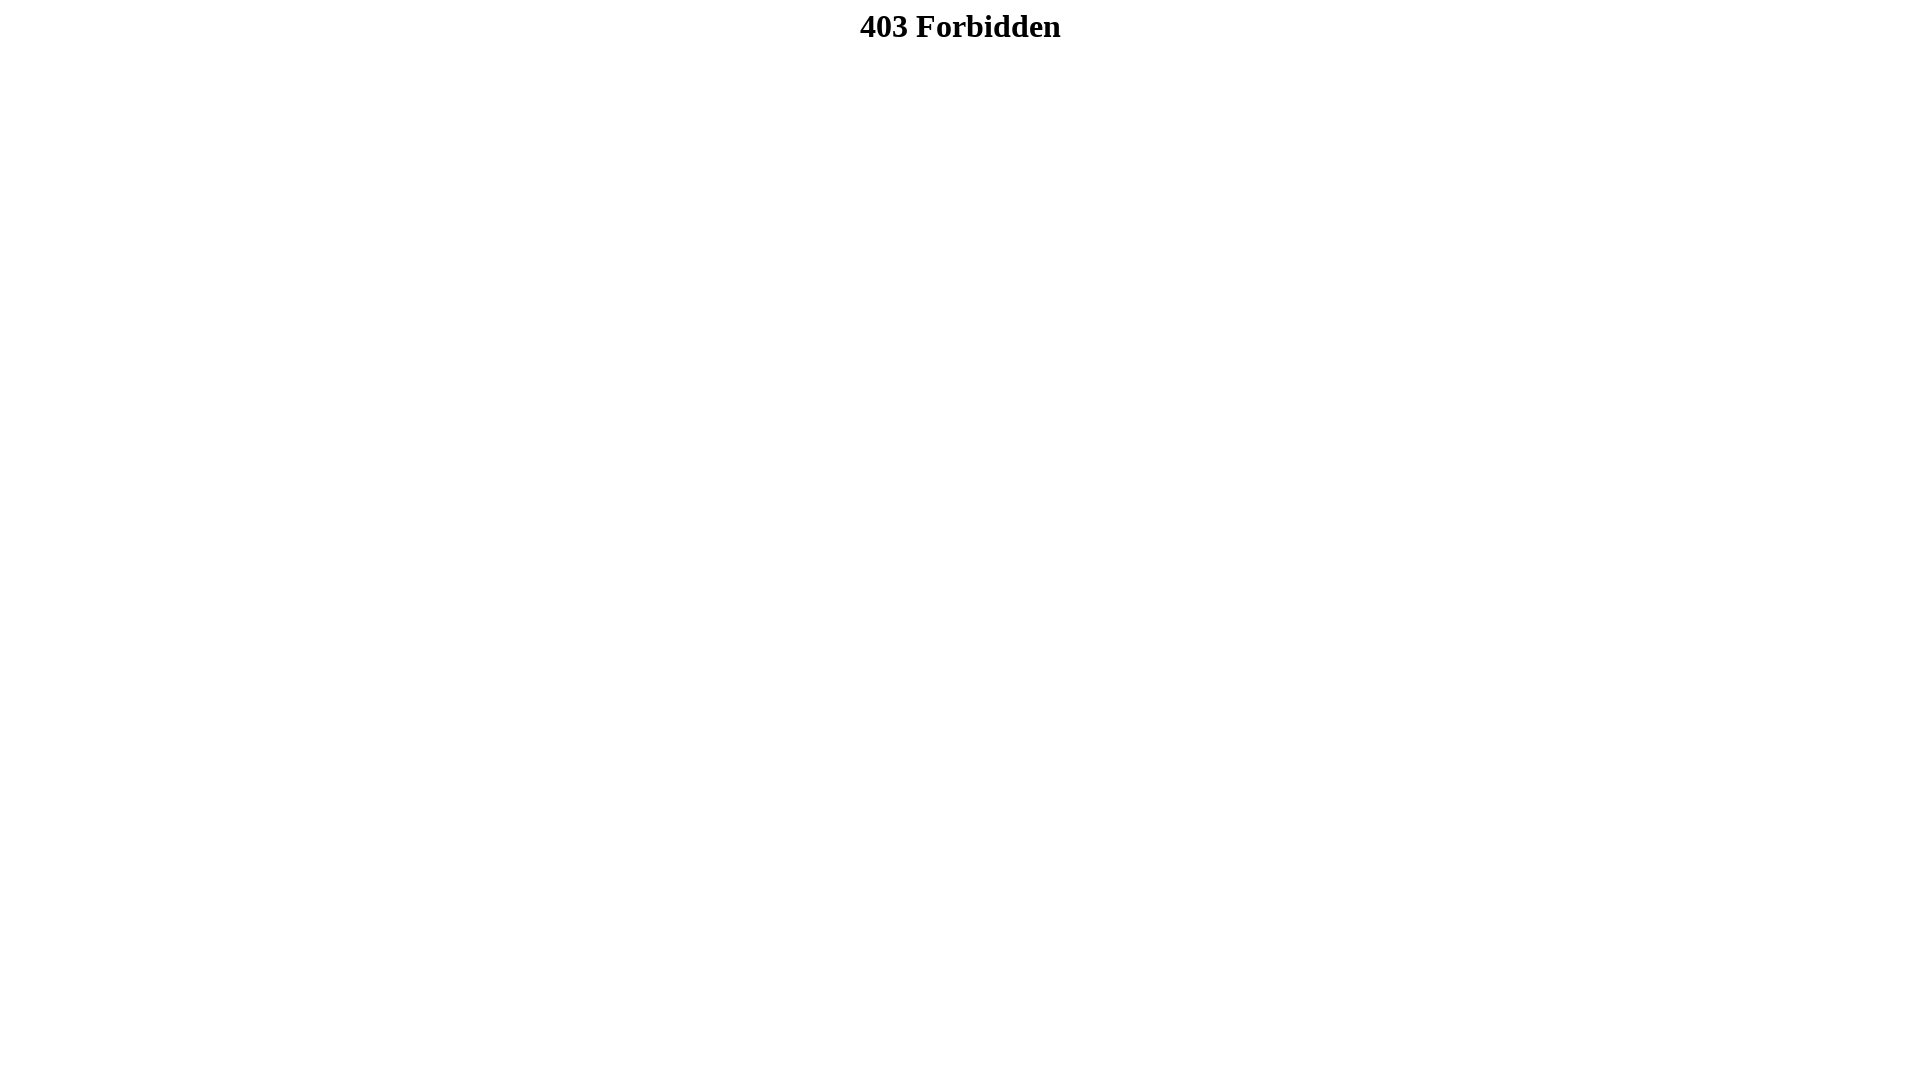

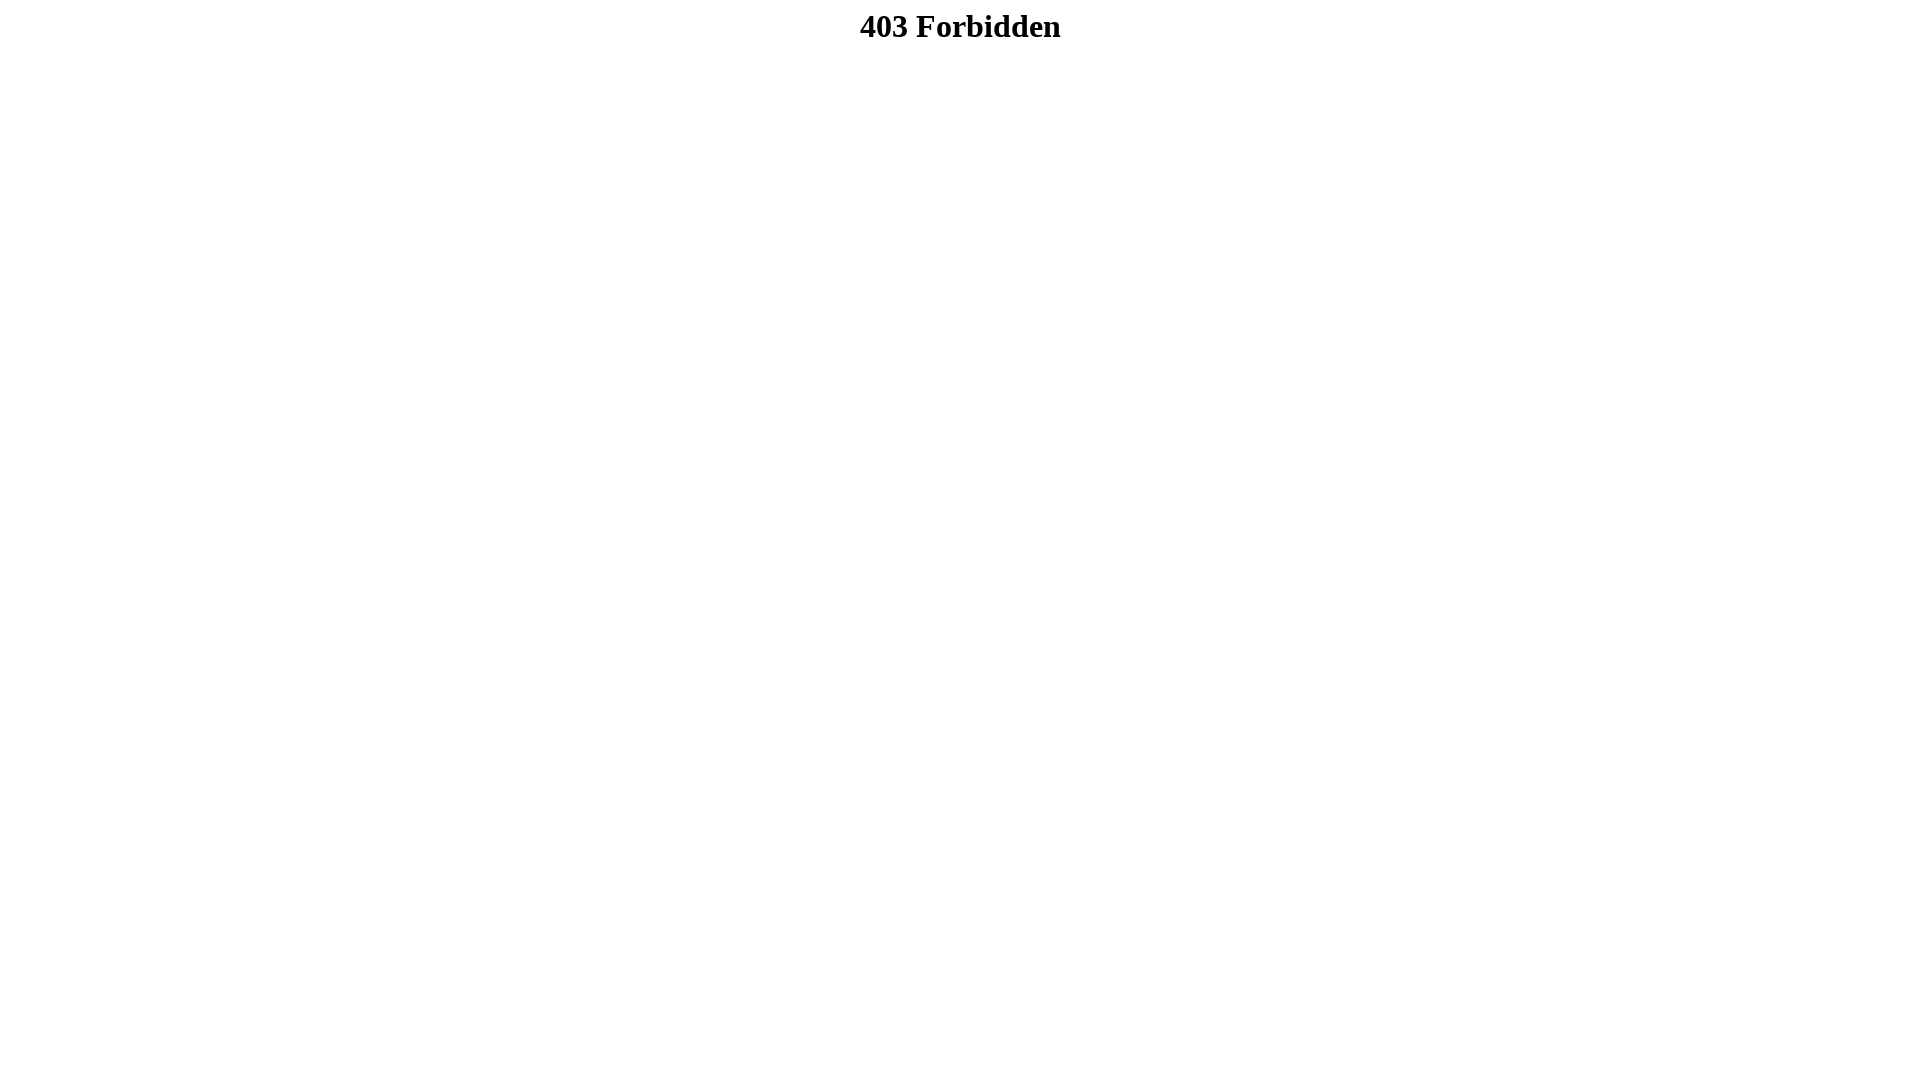